Tests dynamic loading functionality by clicking the Start button to trigger content loading on a demo page

Starting URL: https://the-internet.herokuapp.com/dynamic_loading/1

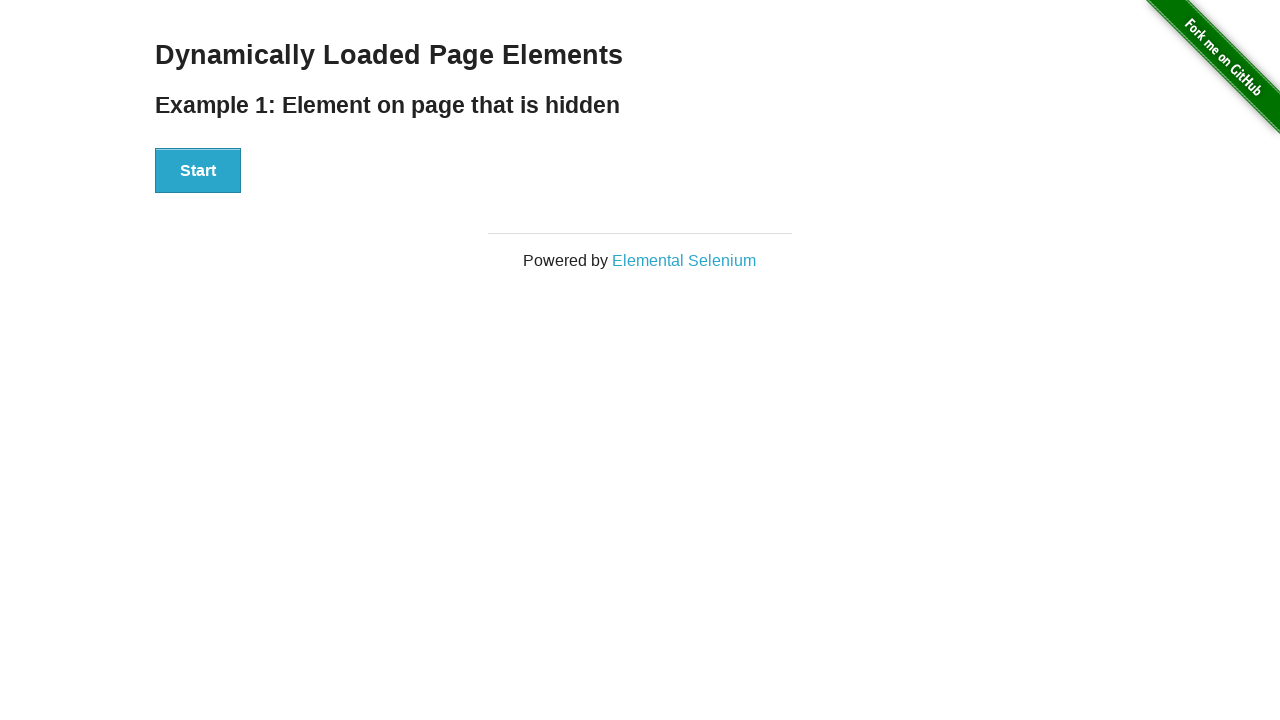

Clicked the Start button to trigger dynamic loading at (198, 171) on button
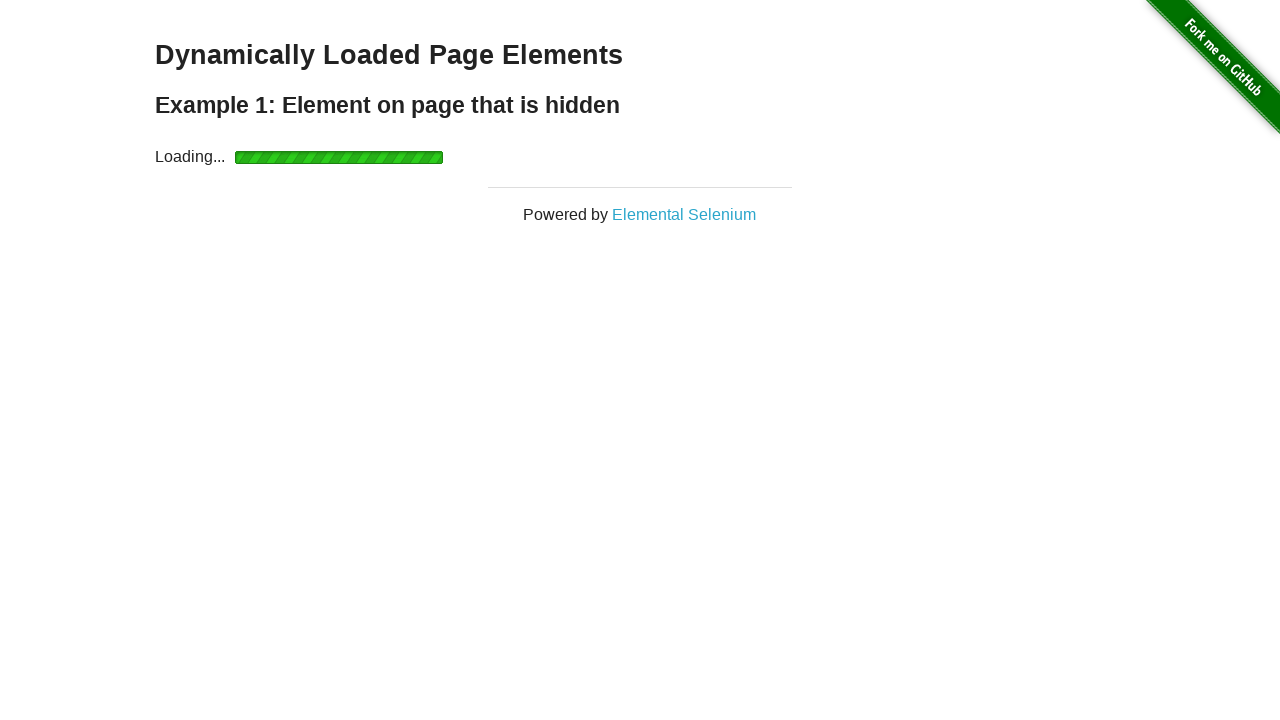

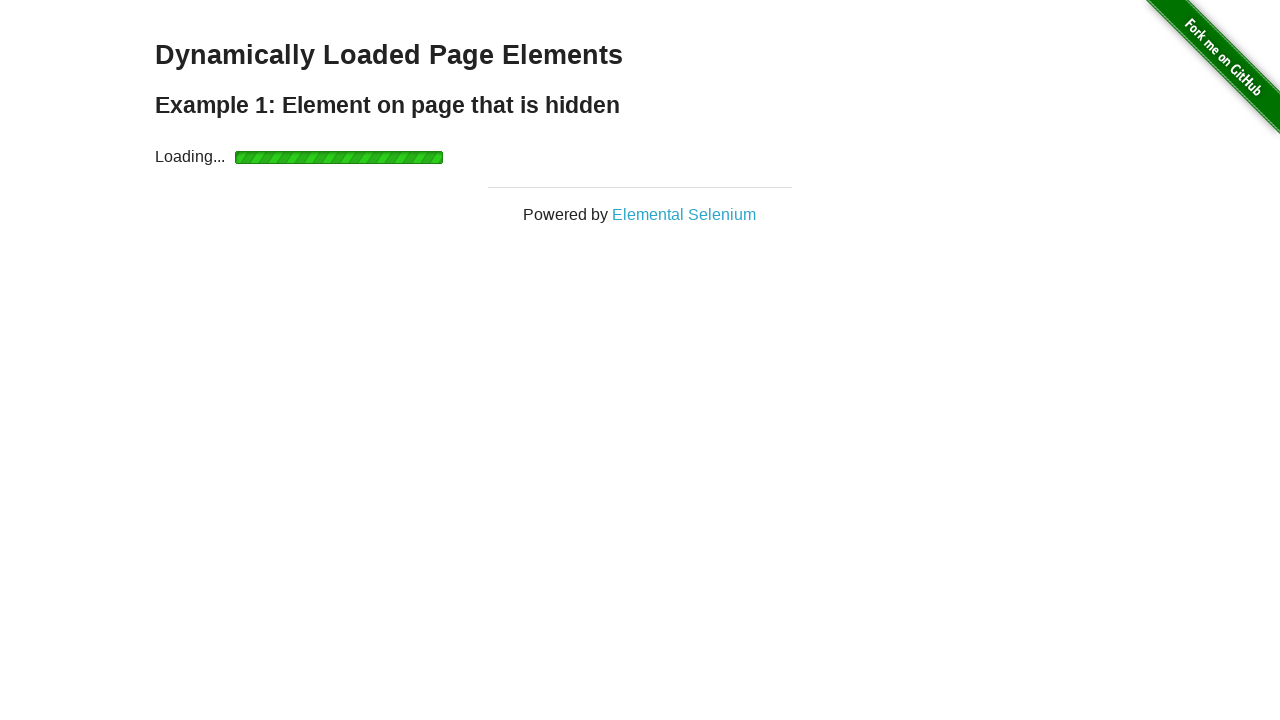